Clicks the "Click Here" link which opens a new window and verifies the new window's title is "New Window"

Starting URL: https://the-internet.herokuapp.com/windows

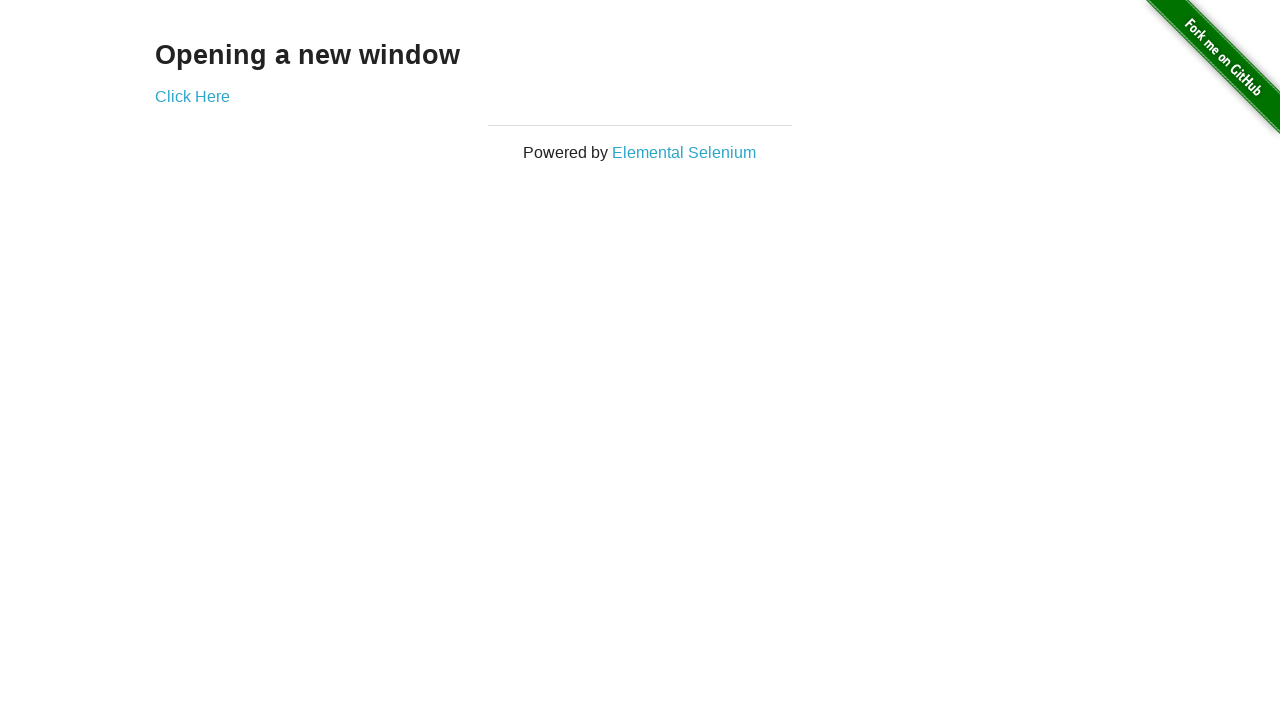

Clicked 'Click Here' link to open new window at (192, 96) on xpath=//a[text()='Click Here']
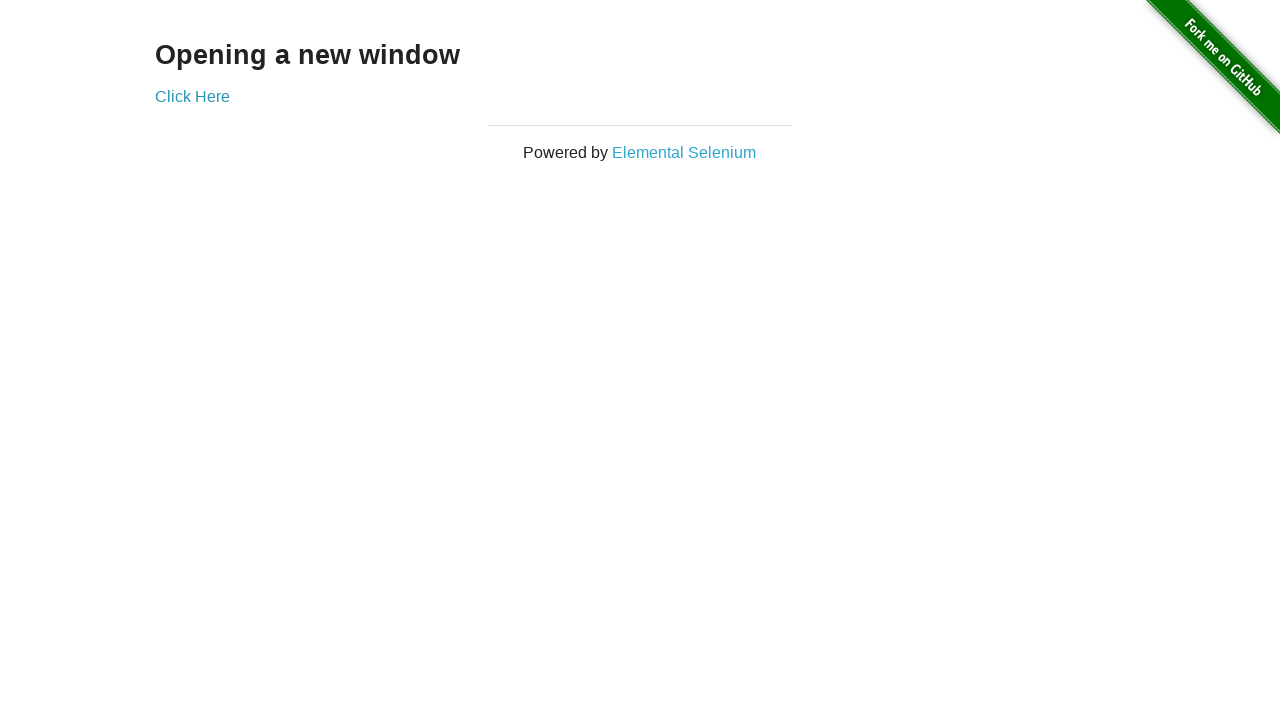

New window opened and captured
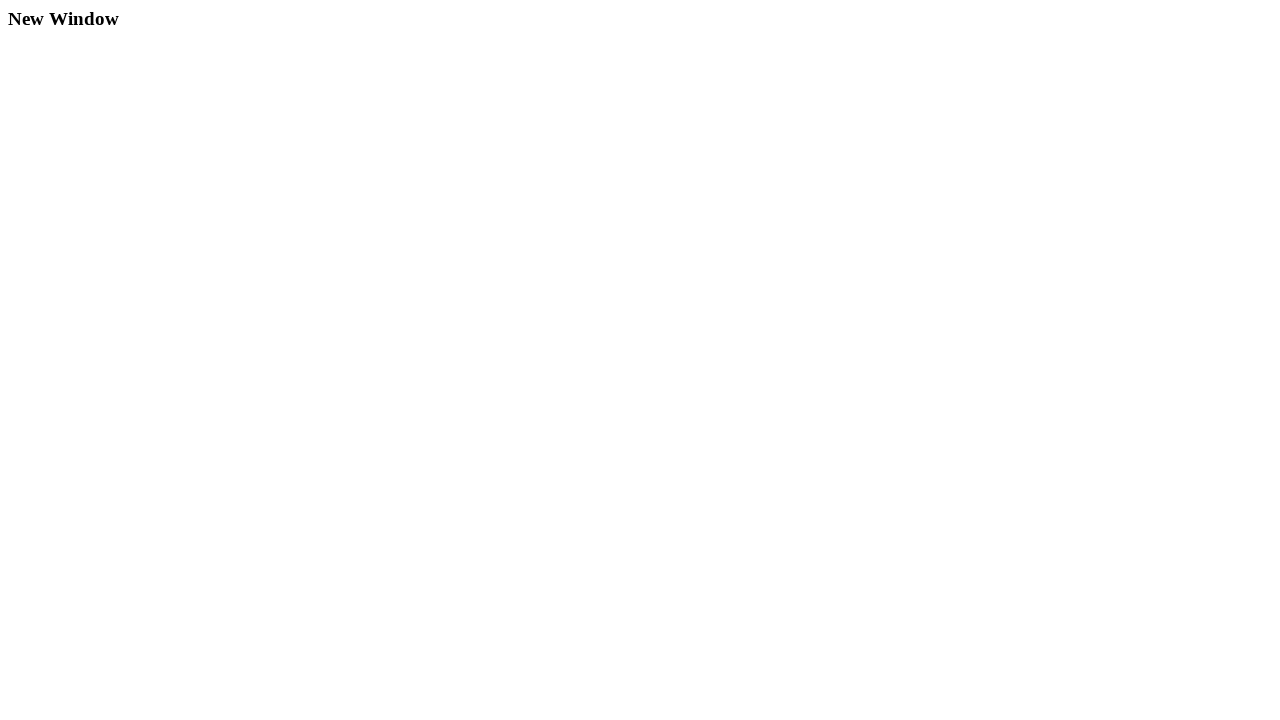

New window finished loading
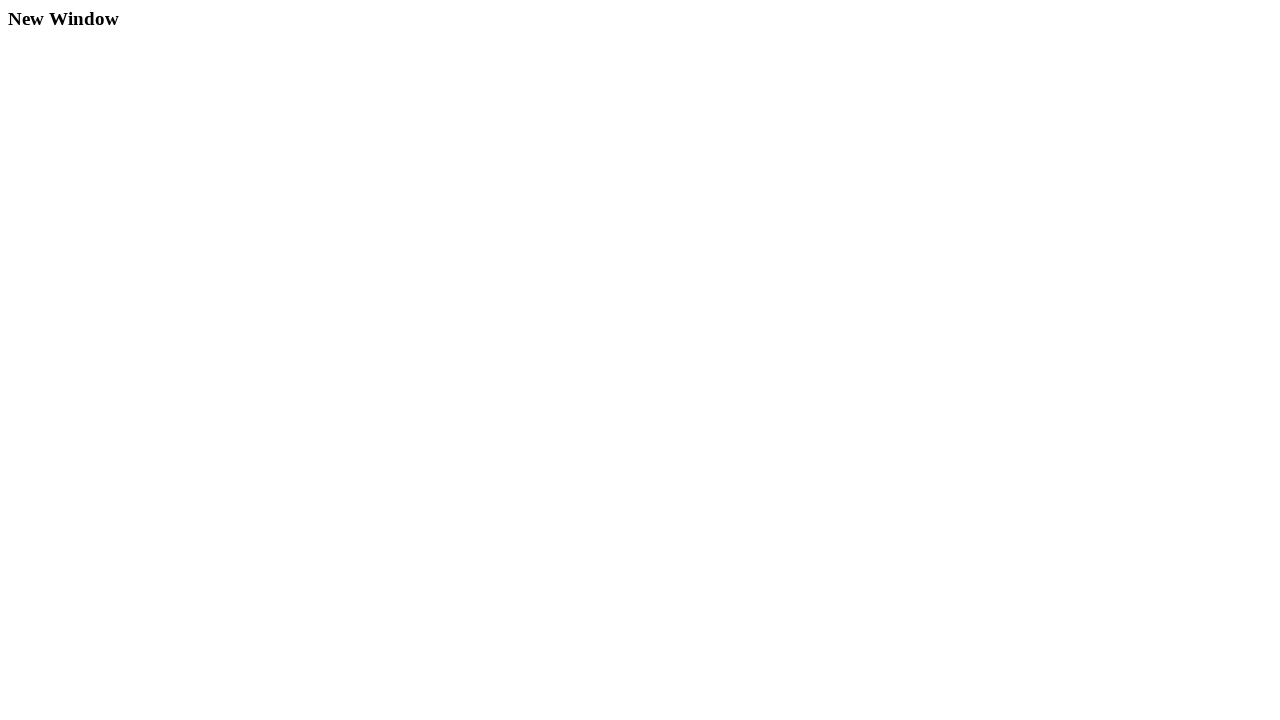

Verified new window title is 'New Window'
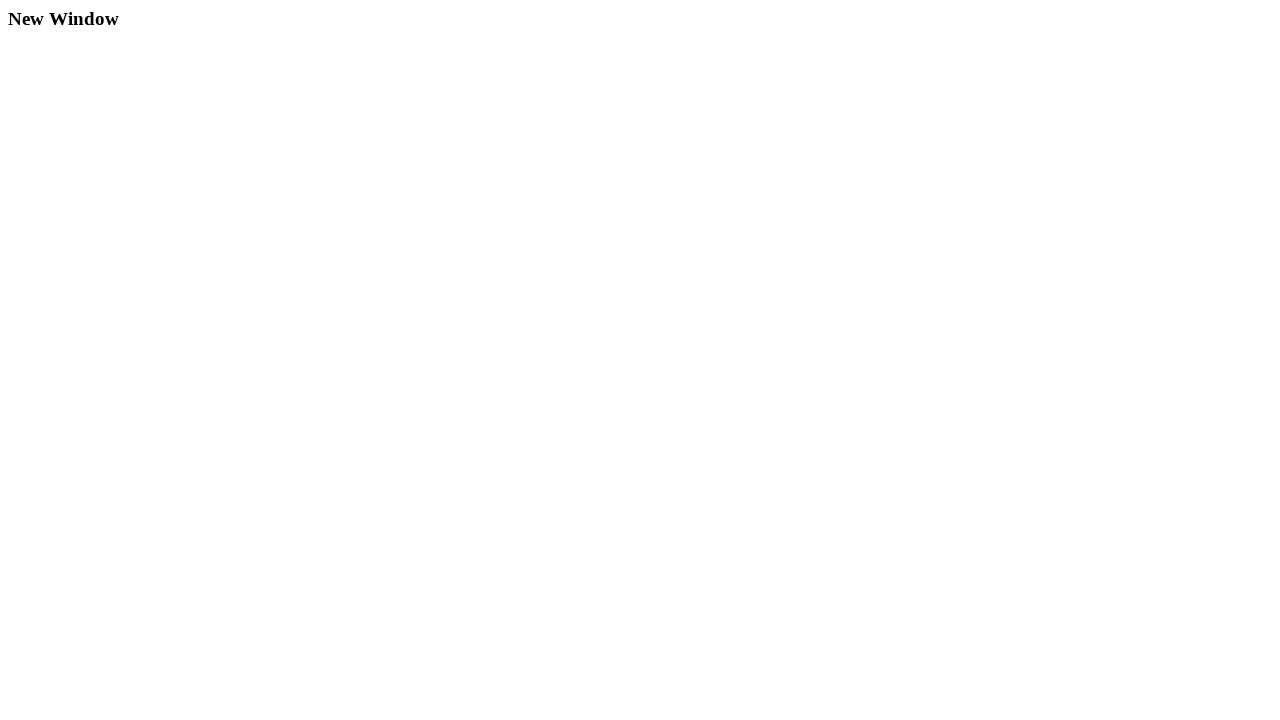

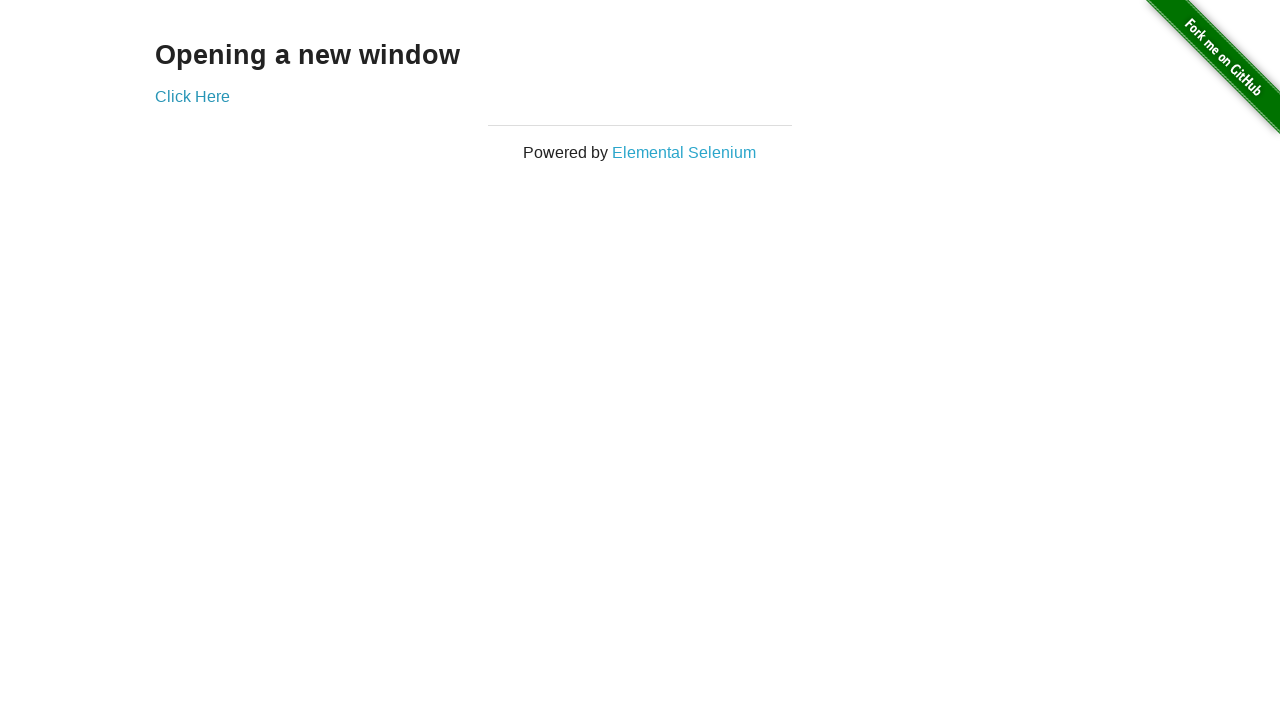